Tests date picker functionality by entering a date and submitting with Enter key

Starting URL: https://formy-project.herokuapp.com/datepicker

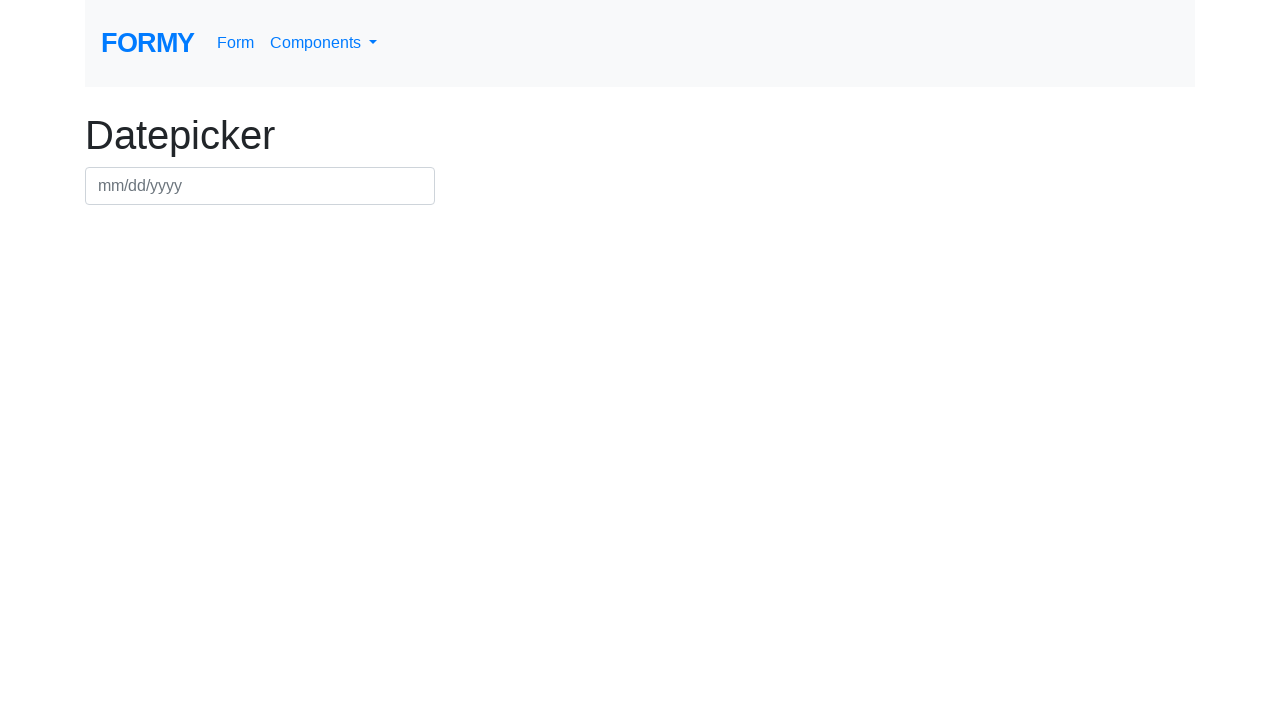

Filled datepicker field with date 03/01/2022 on #datepicker
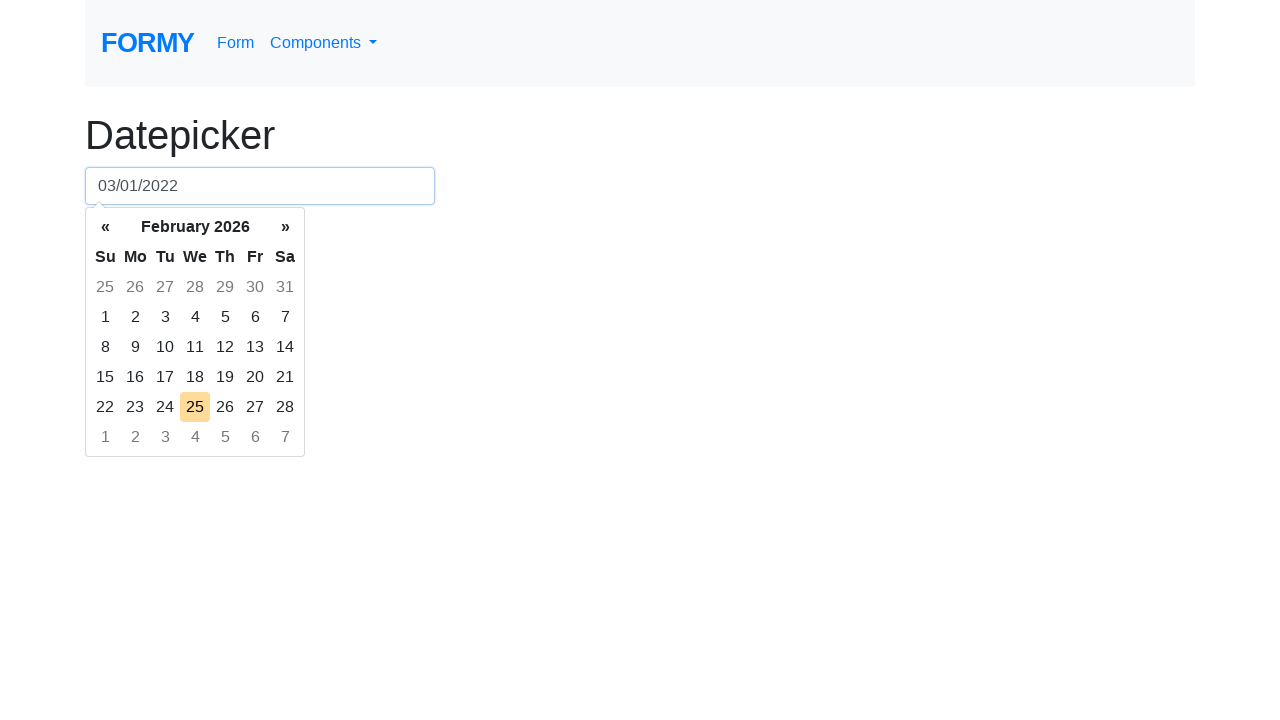

Pressed Enter key to submit the date on #datepicker
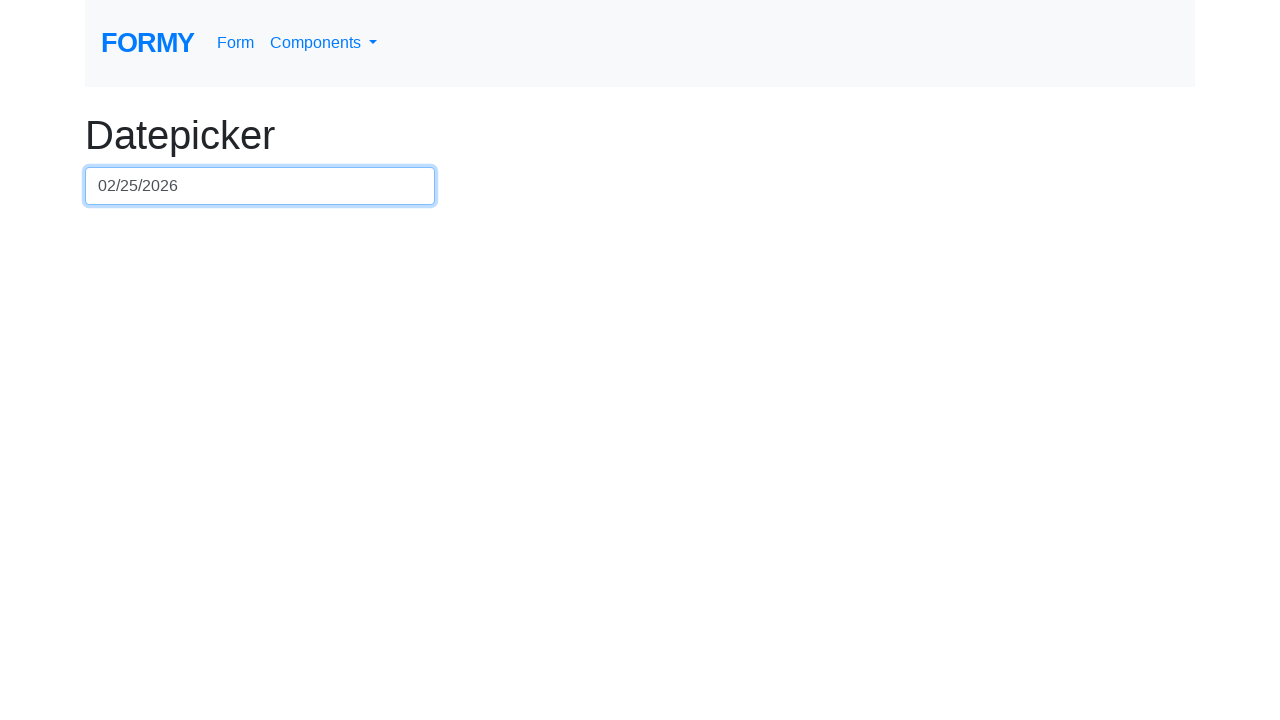

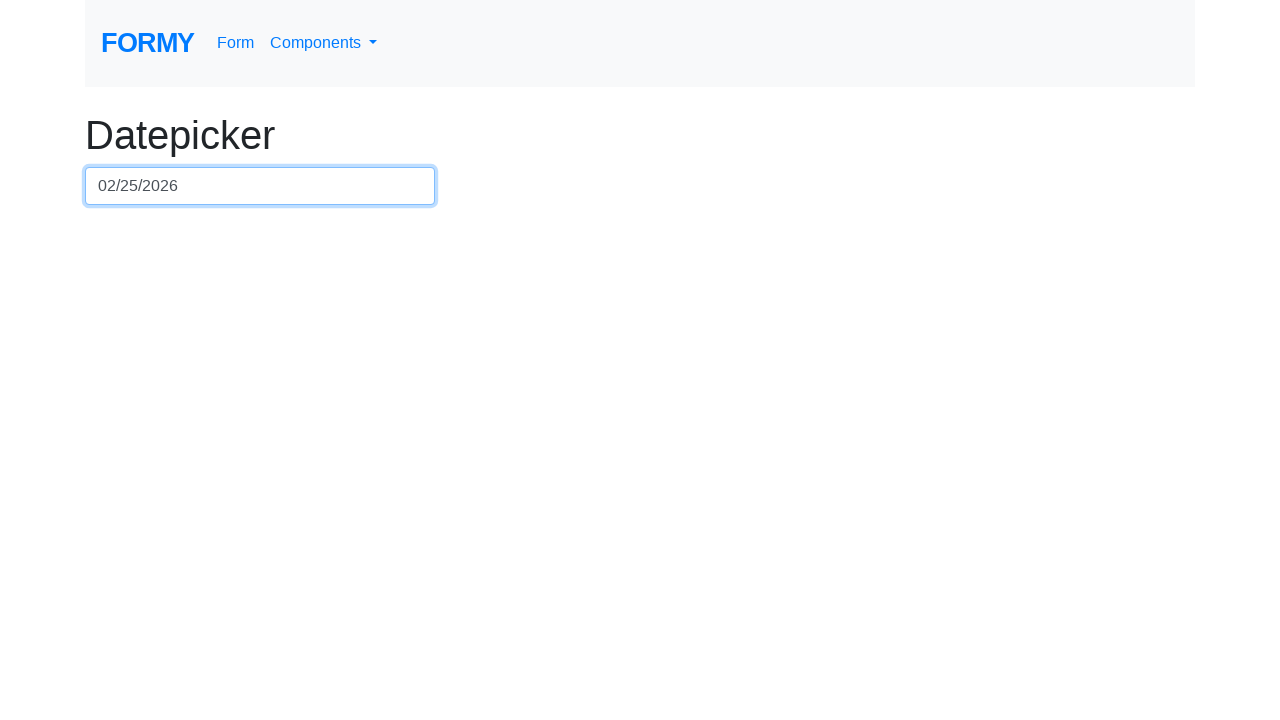